Tests clicking an "adder" button that dynamically adds a new box element to the page, then verifies the box becomes visible.

Starting URL: https://www.selenium.dev/selenium/web/dynamic.html

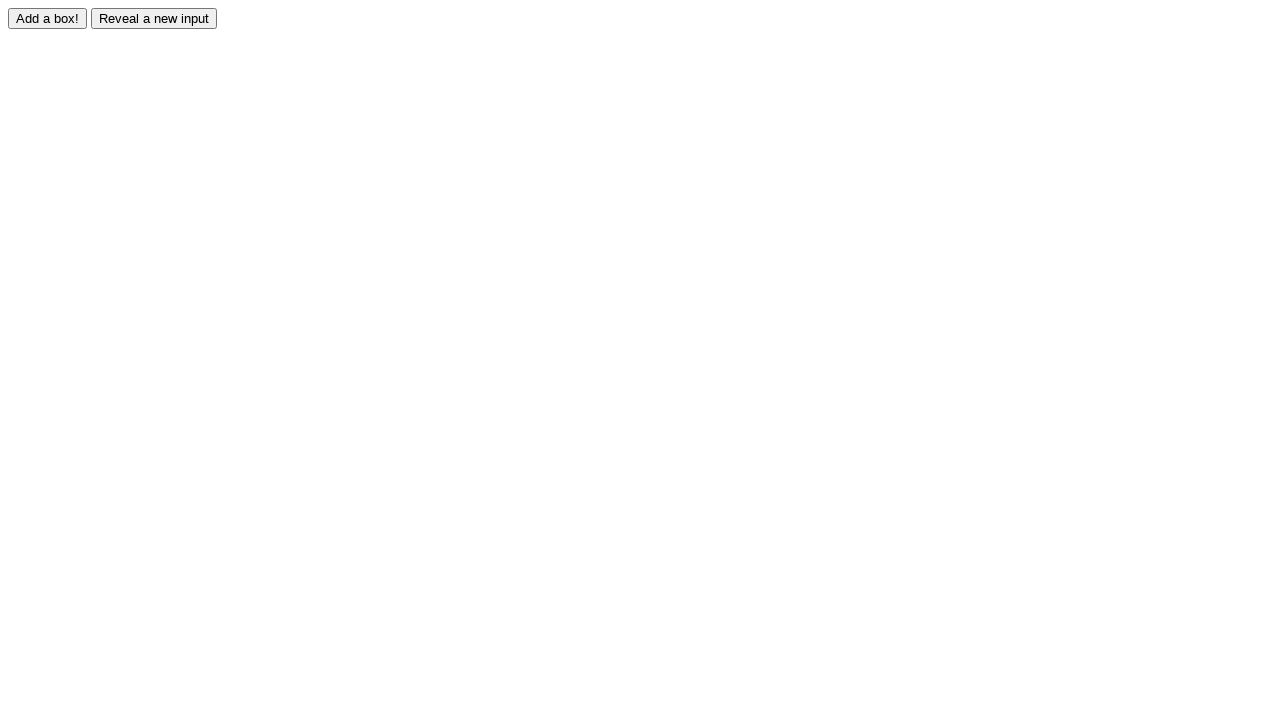

Navigated to dynamic elements test page
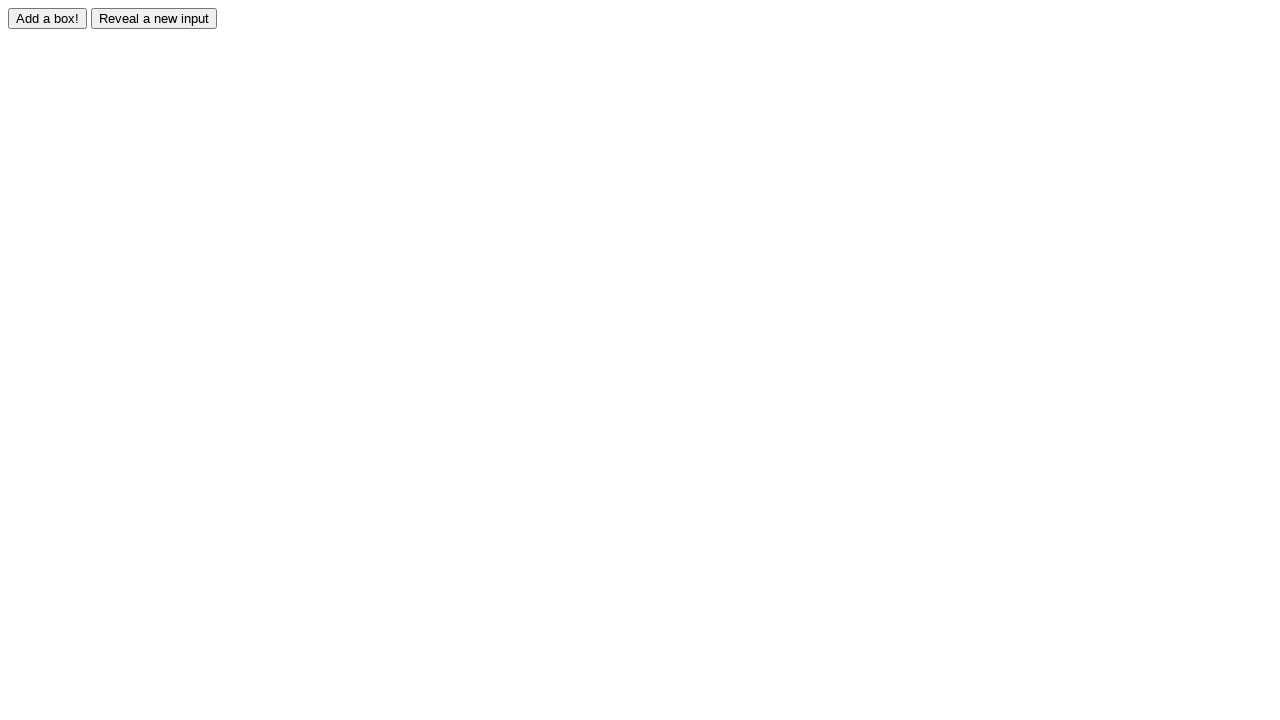

Clicked the adder button to add a new box element at (48, 18) on #adder
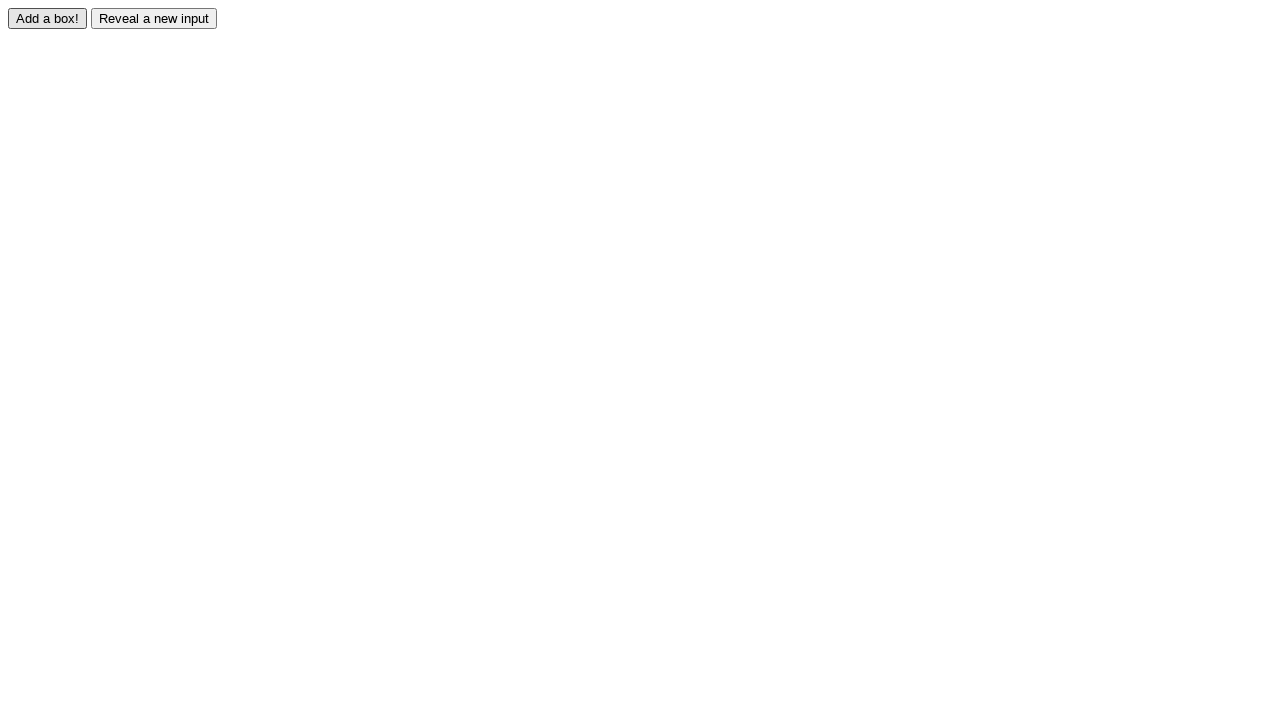

New box element became visible
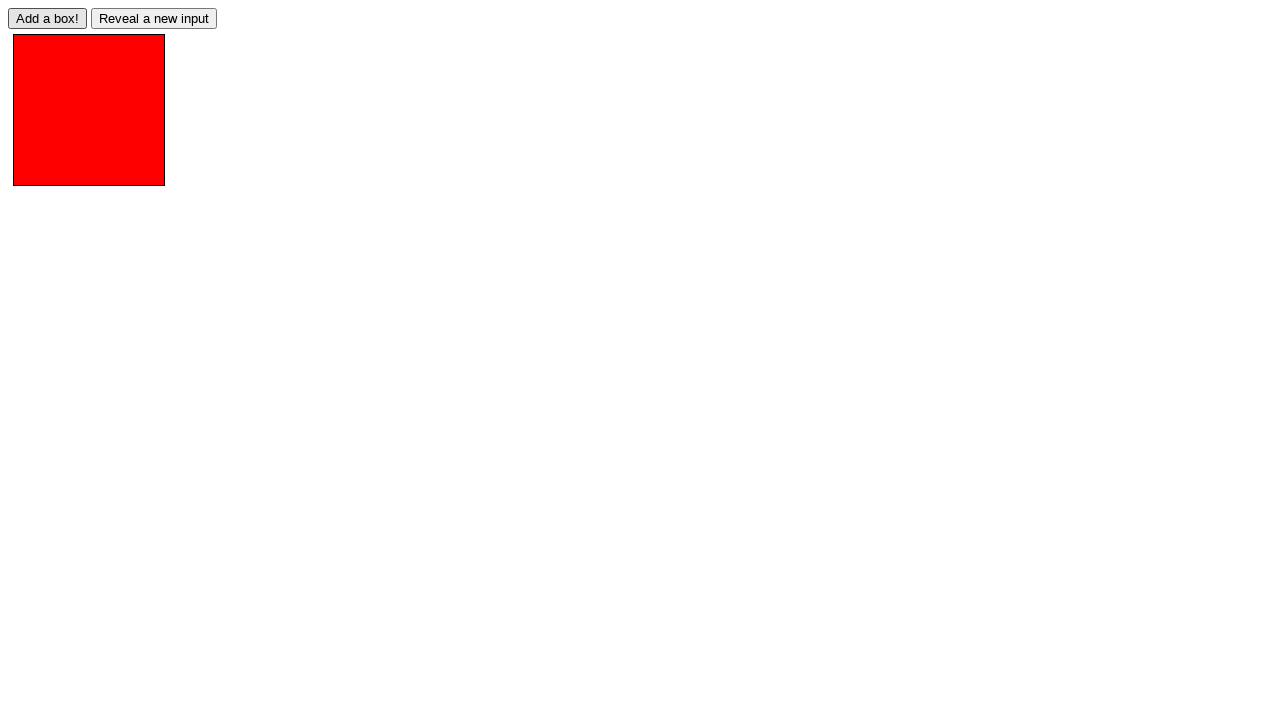

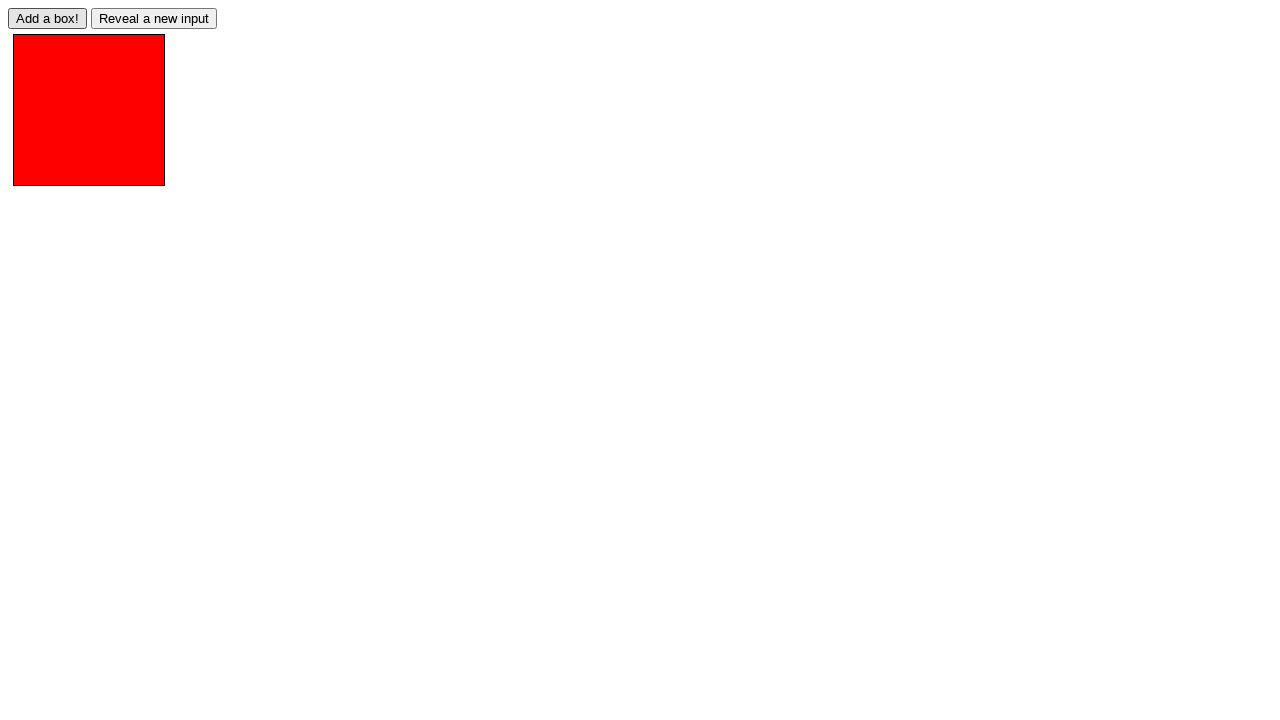